Tests cancelling an edit by pressing Escape while in Completed filter view.

Starting URL: https://todomvc4tasj.herokuapp.com/

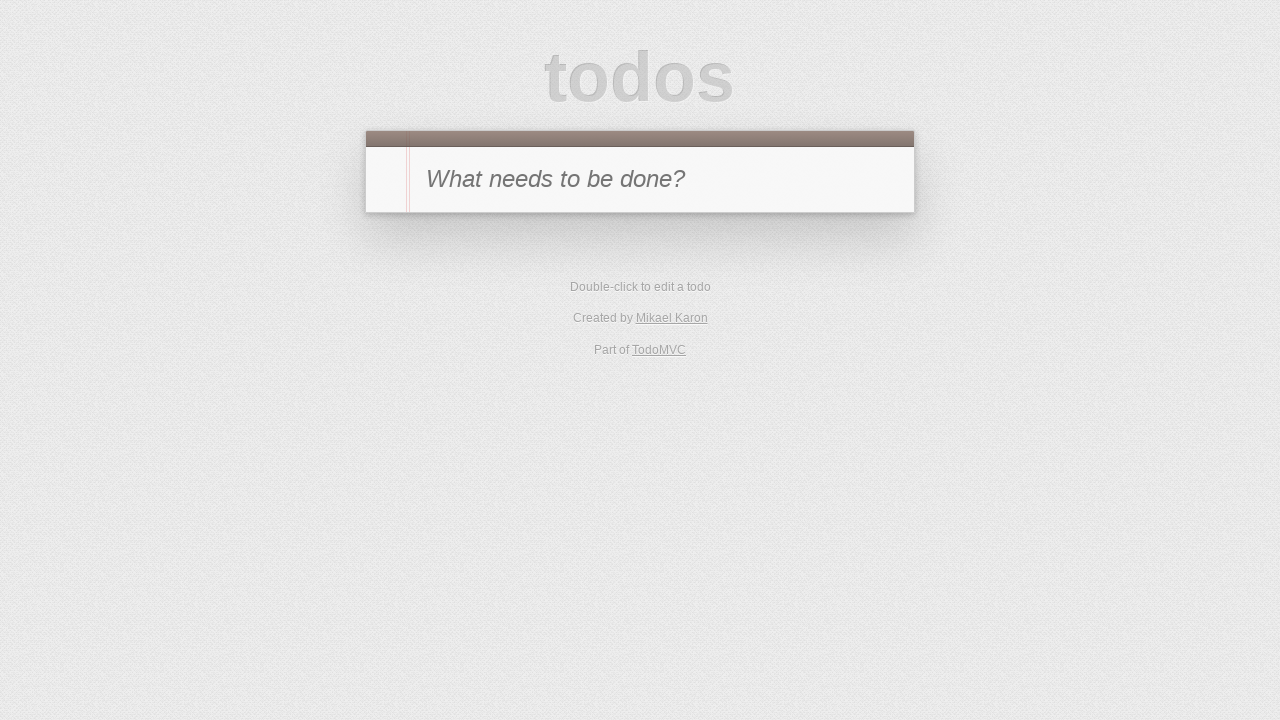

Set up localStorage with one completed task
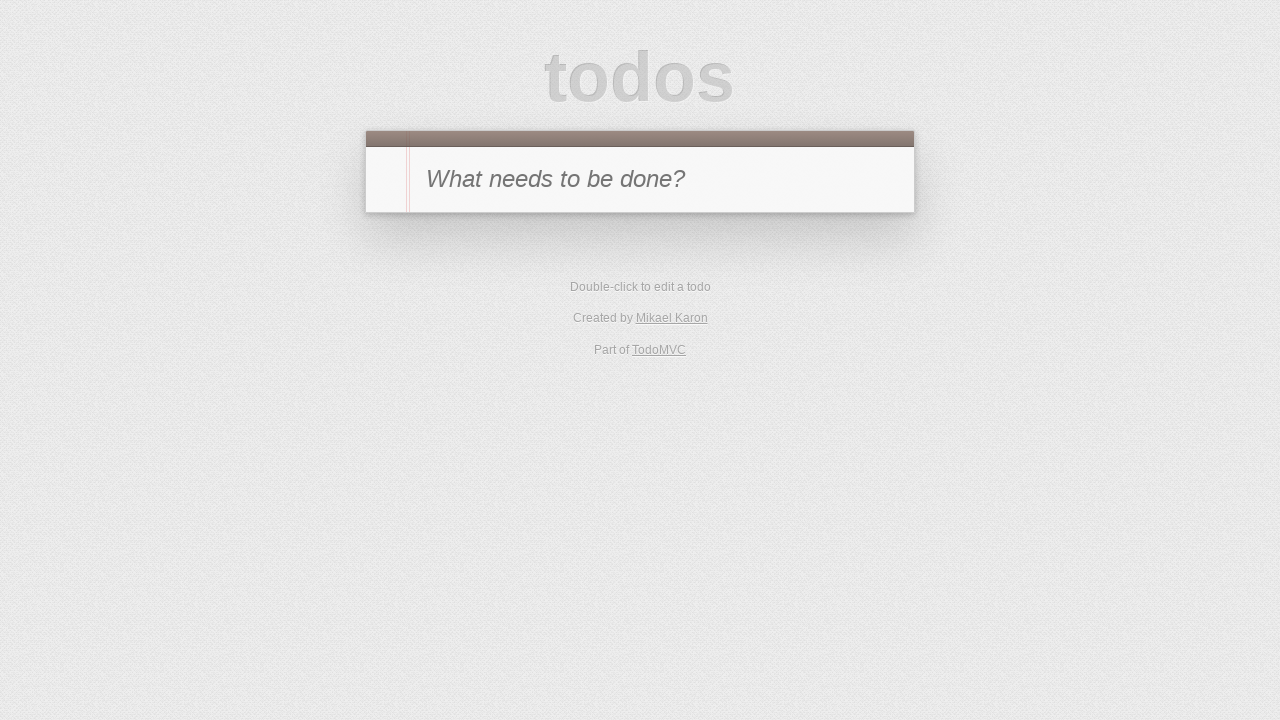

Reloaded the page to load initial state
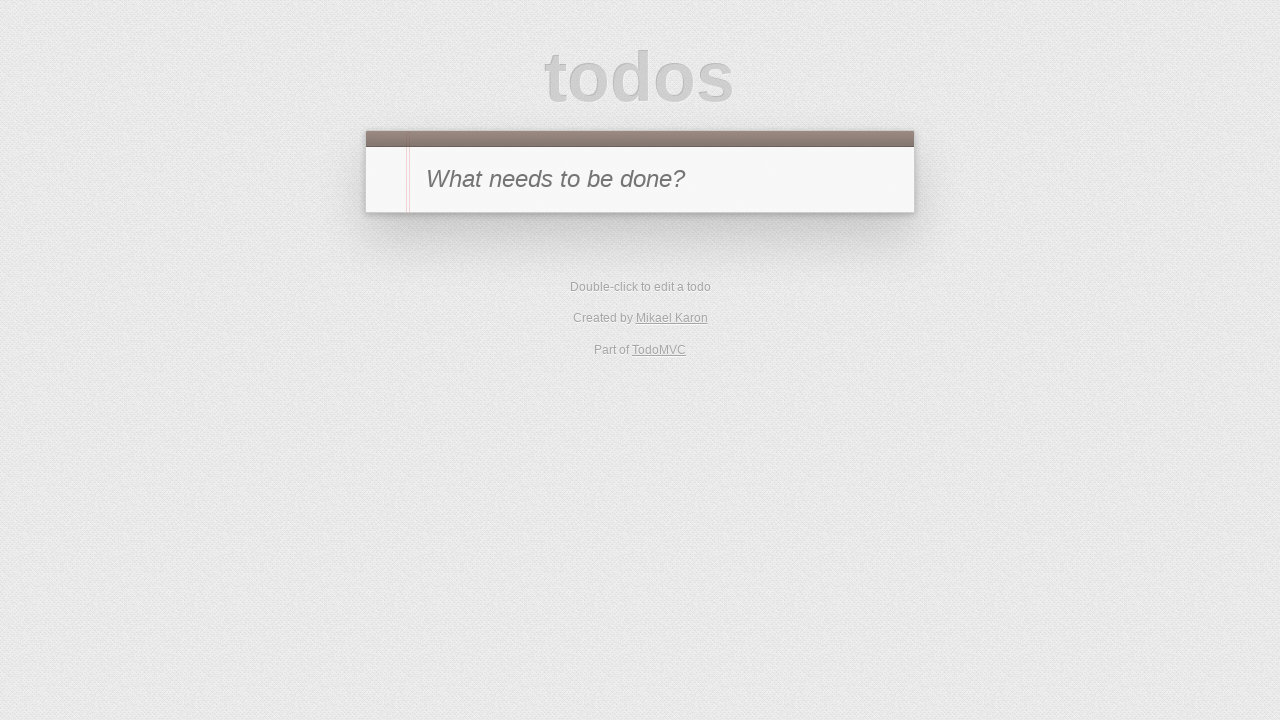

Clicked Completed filter to view completed tasks at (676, 291) on text=Completed
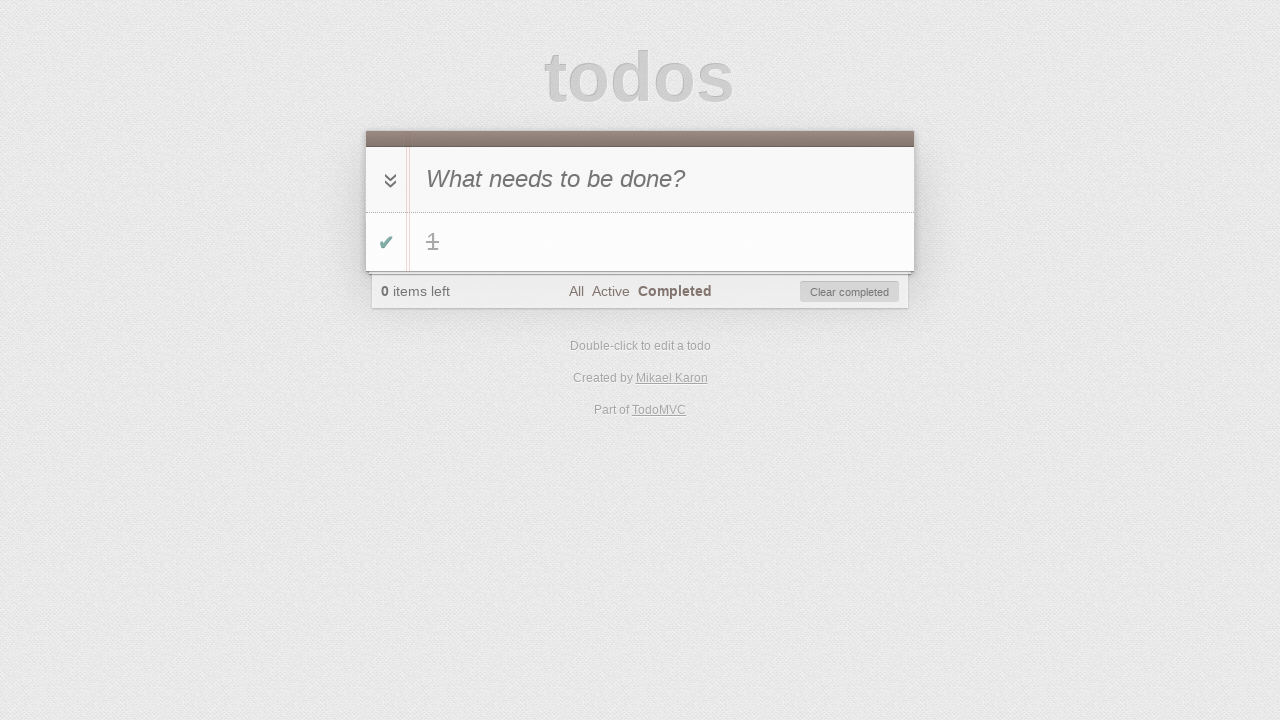

Double-clicked task '1' to enter edit mode at (640, 242) on #todo-list li >> internal:has-text="1"i
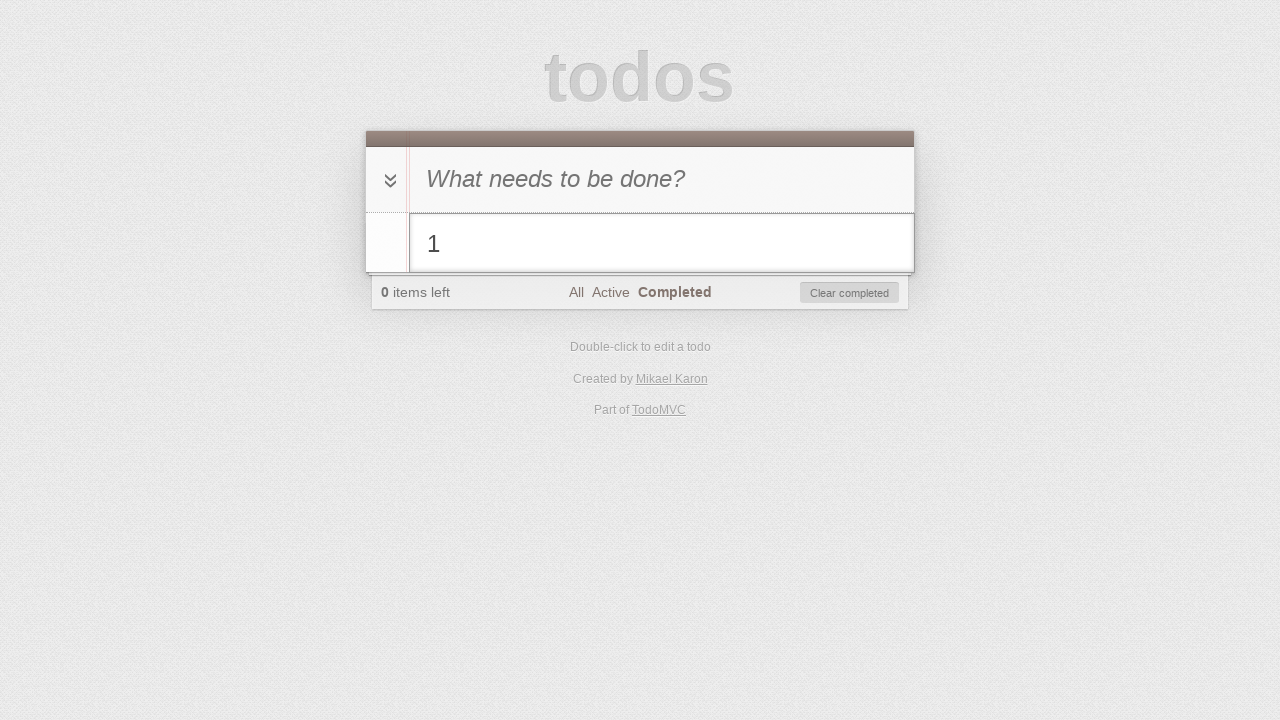

Filled edit field with '1 cancelled' on #todo-list li.editing .edit
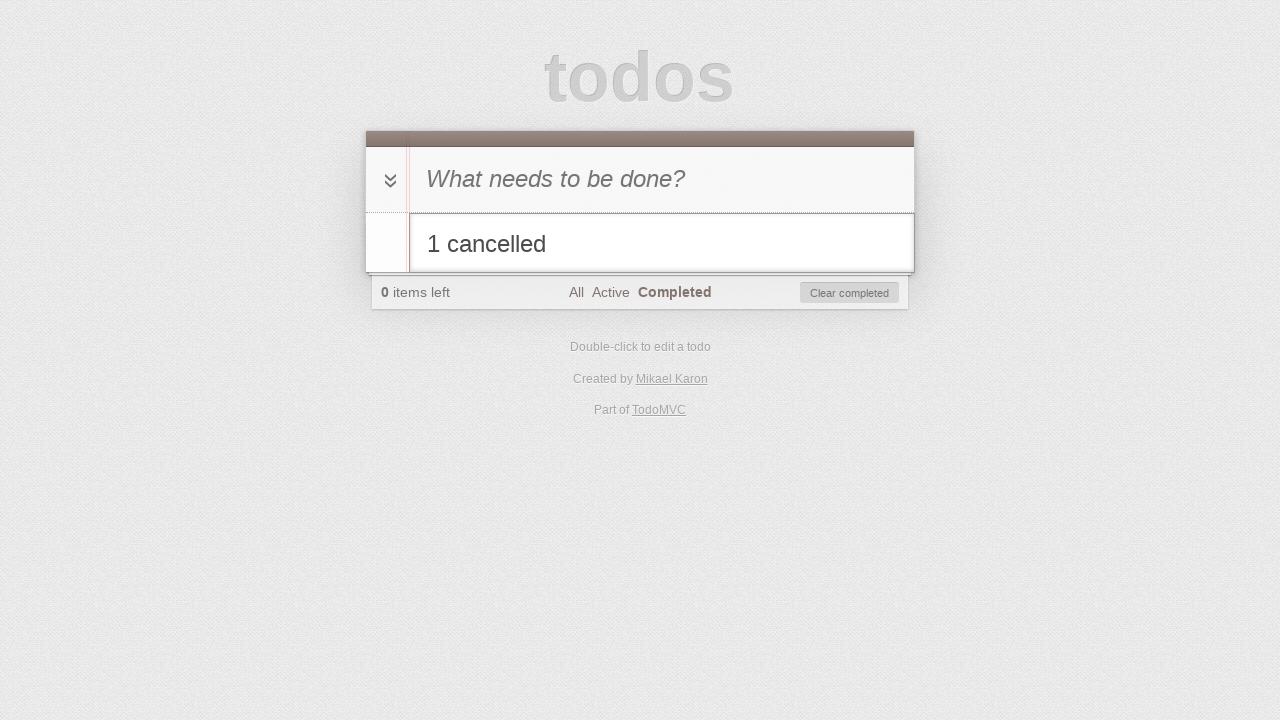

Pressed Escape to cancel the edit on #todo-list li.editing .edit
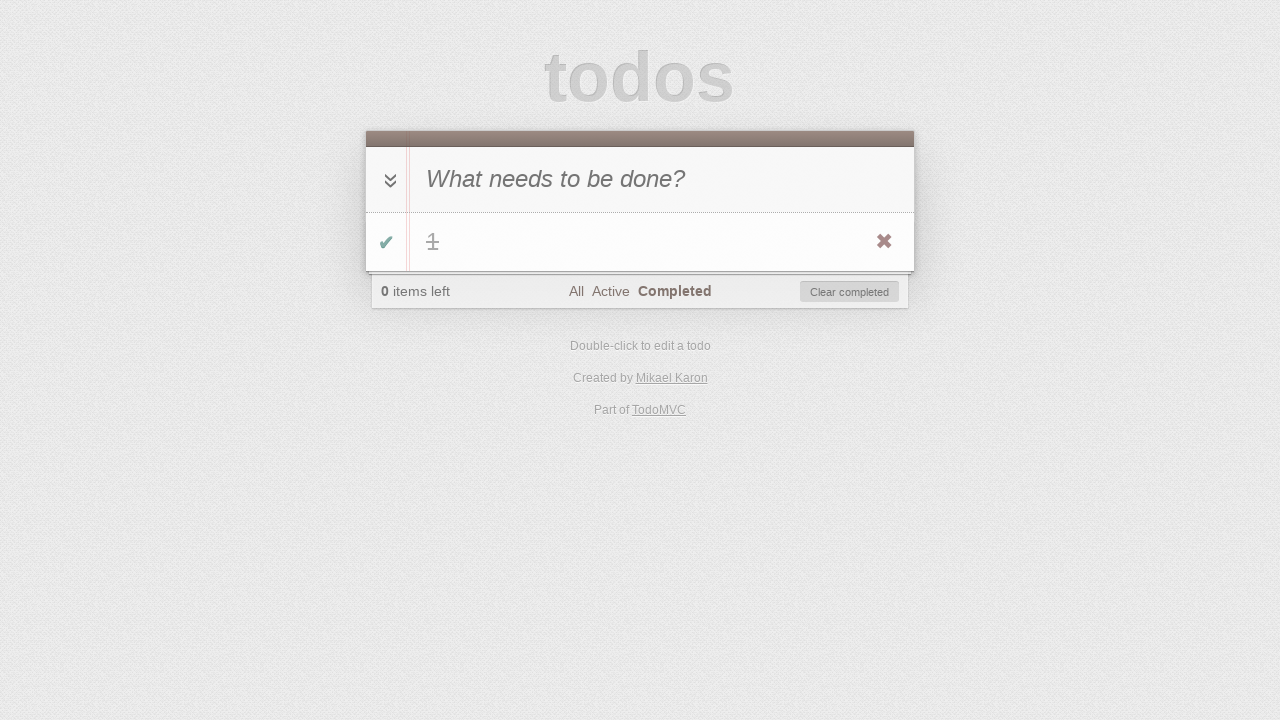

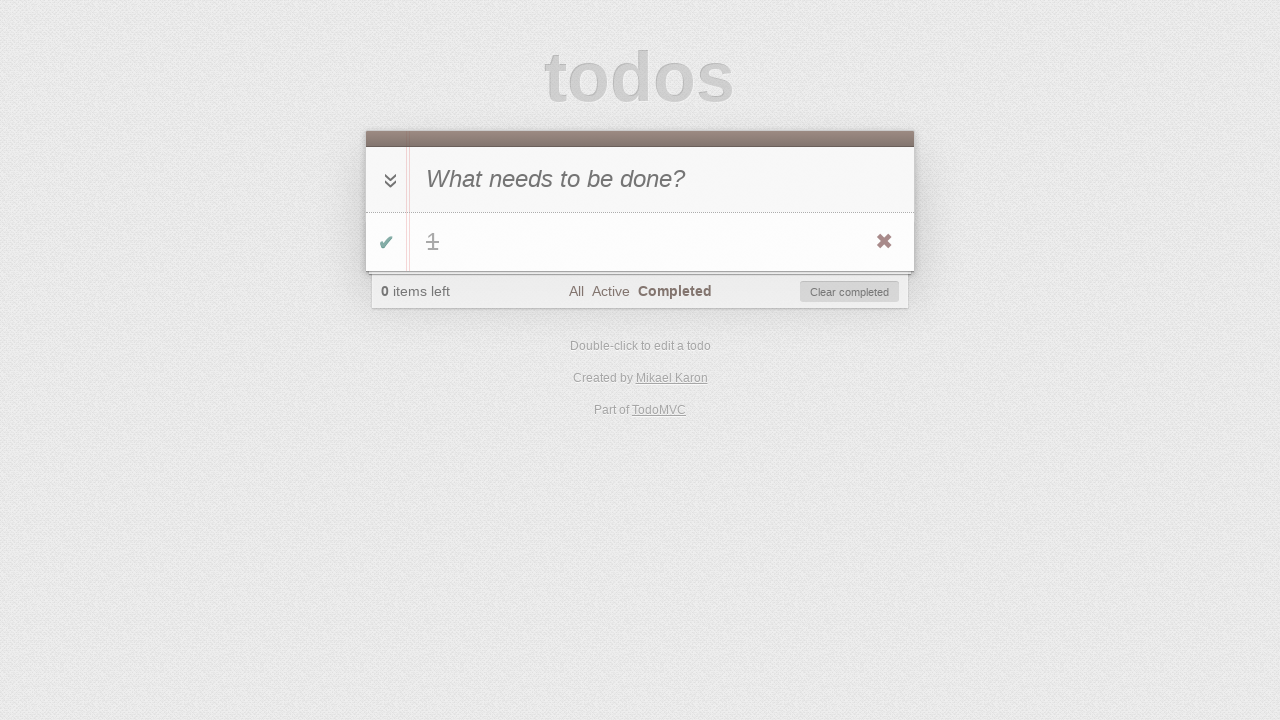